Tests the Delta Airlines flight booking calendar by opening the departure date picker, navigating to March, and selecting the 15th day.

Starting URL: https://www.delta.com/

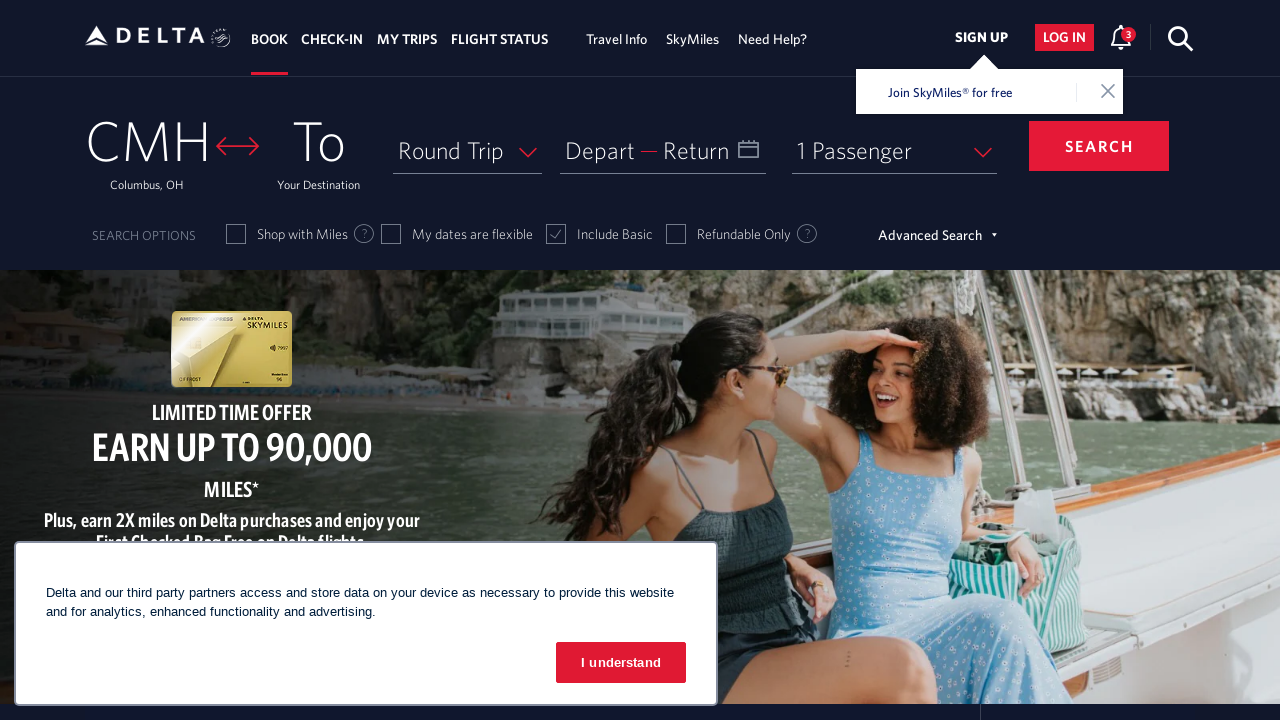

Clicked on Depart button to open departure date picker at (600, 150) on xpath=//span[text()='Depart']
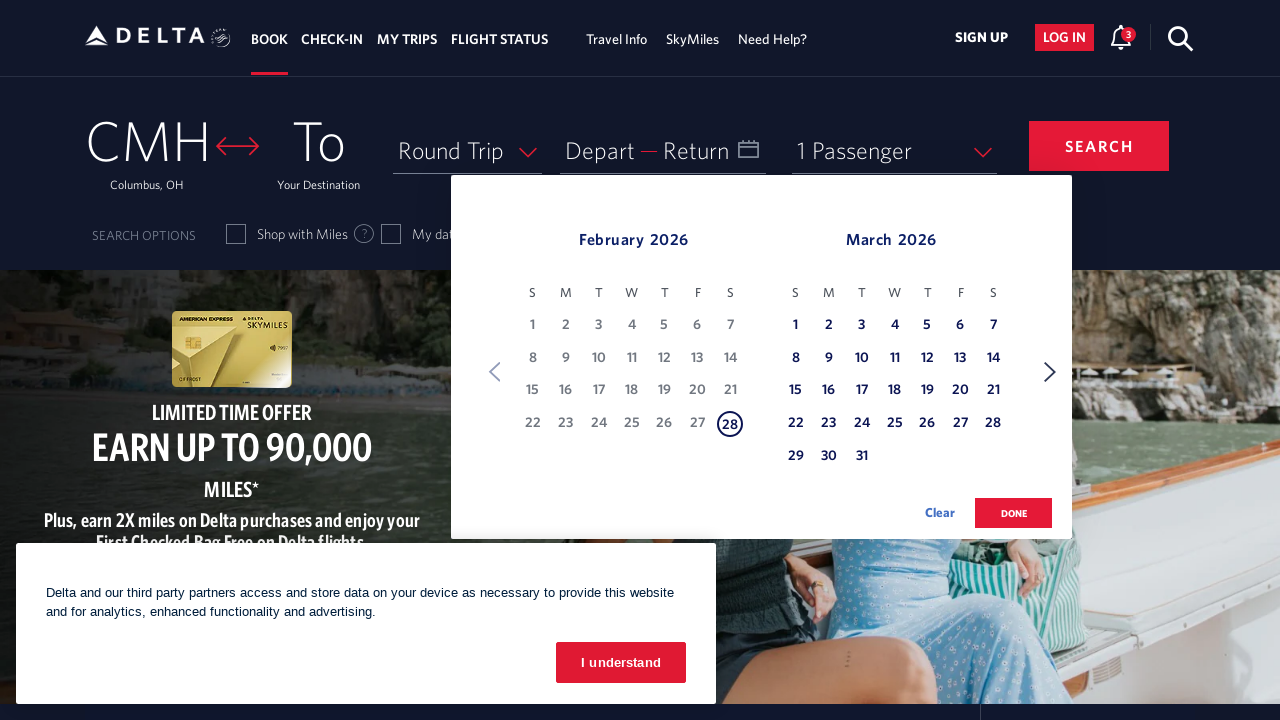

Departure date picker calendar loaded
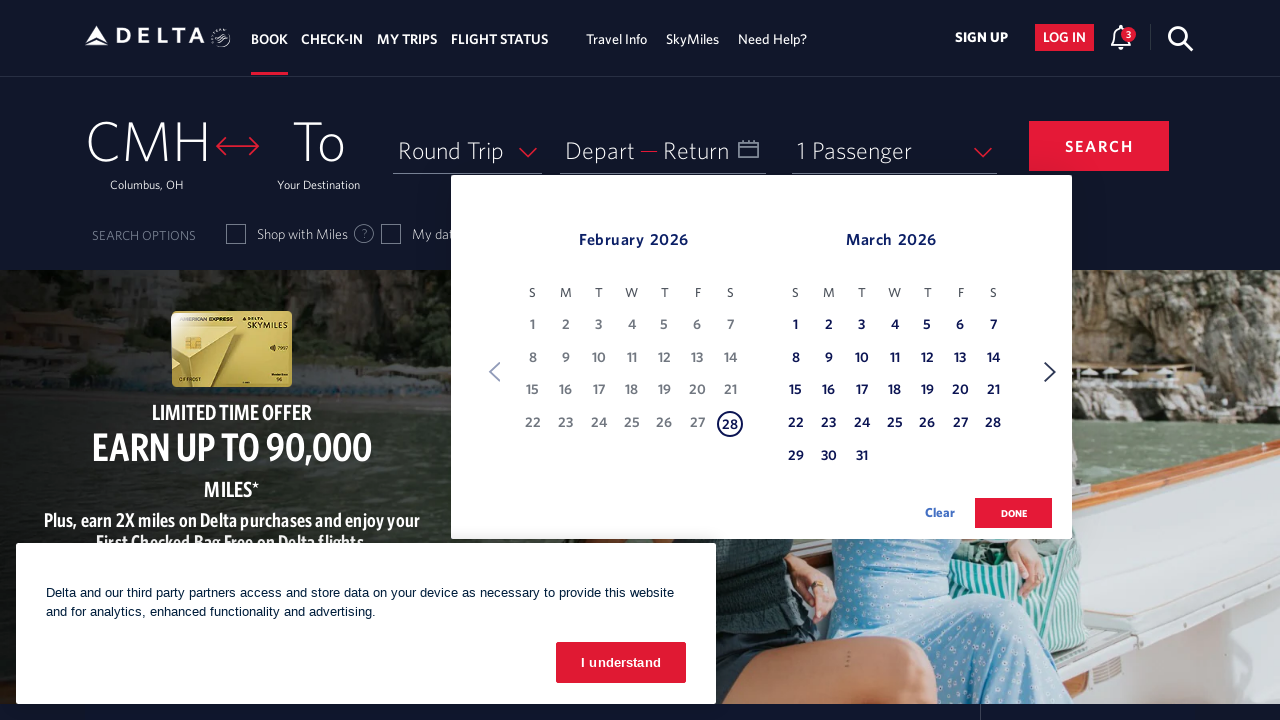

Clicked Next button to navigate to next month in calendar at (1050, 372) on xpath=//span[text()='Next']
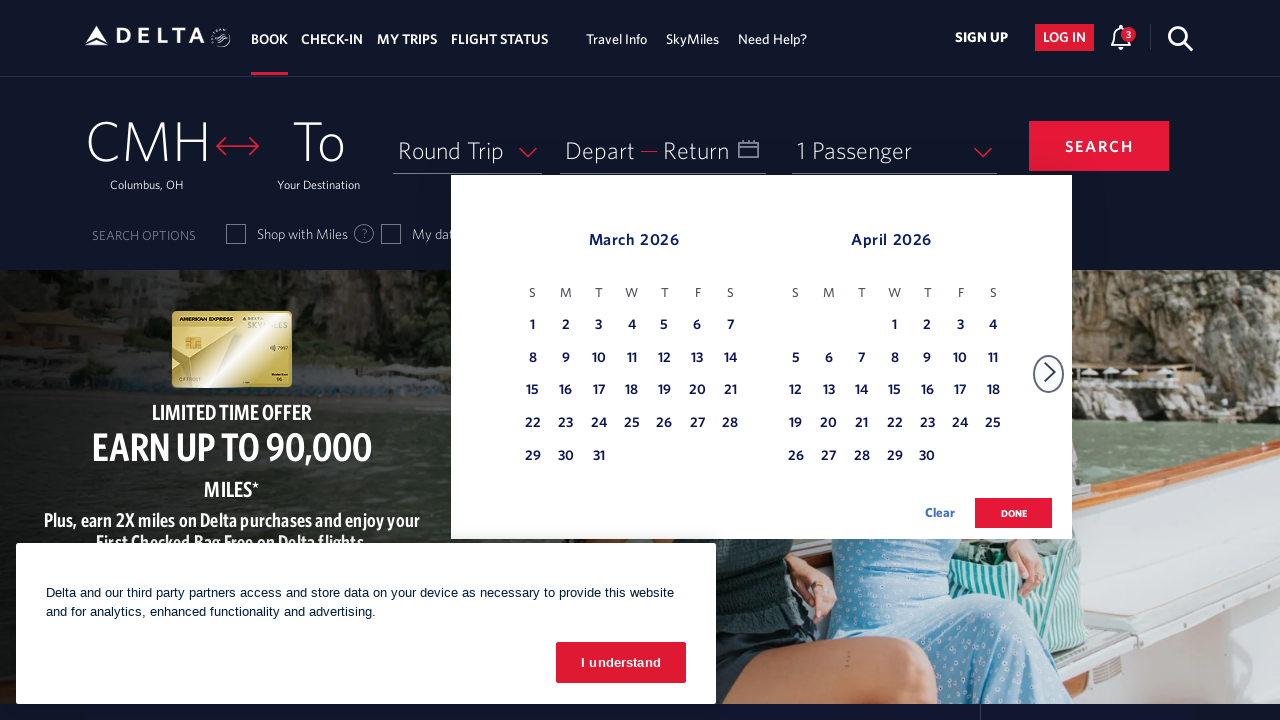

Waited for calendar to update
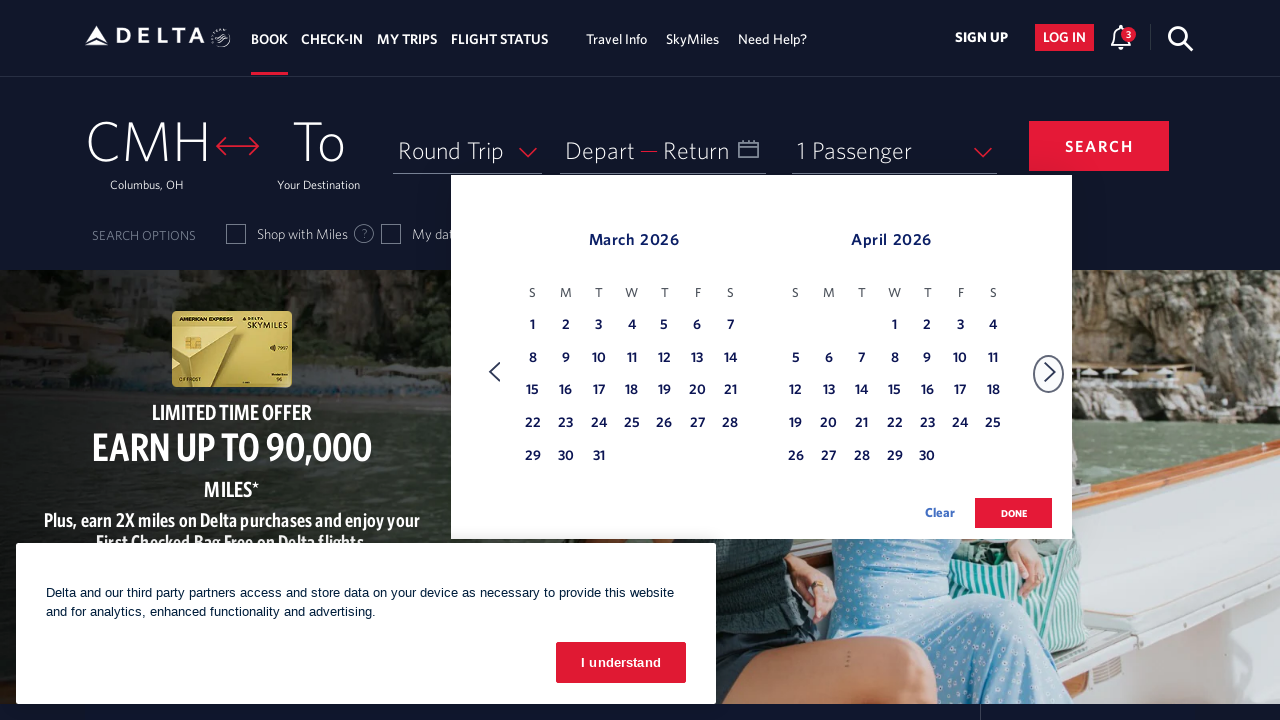

Selected March 15th from the calendar at (533, 391) on (//table[@class='dl-datepicker-calendar'])[1]/tbody/tr/td >> nth=21
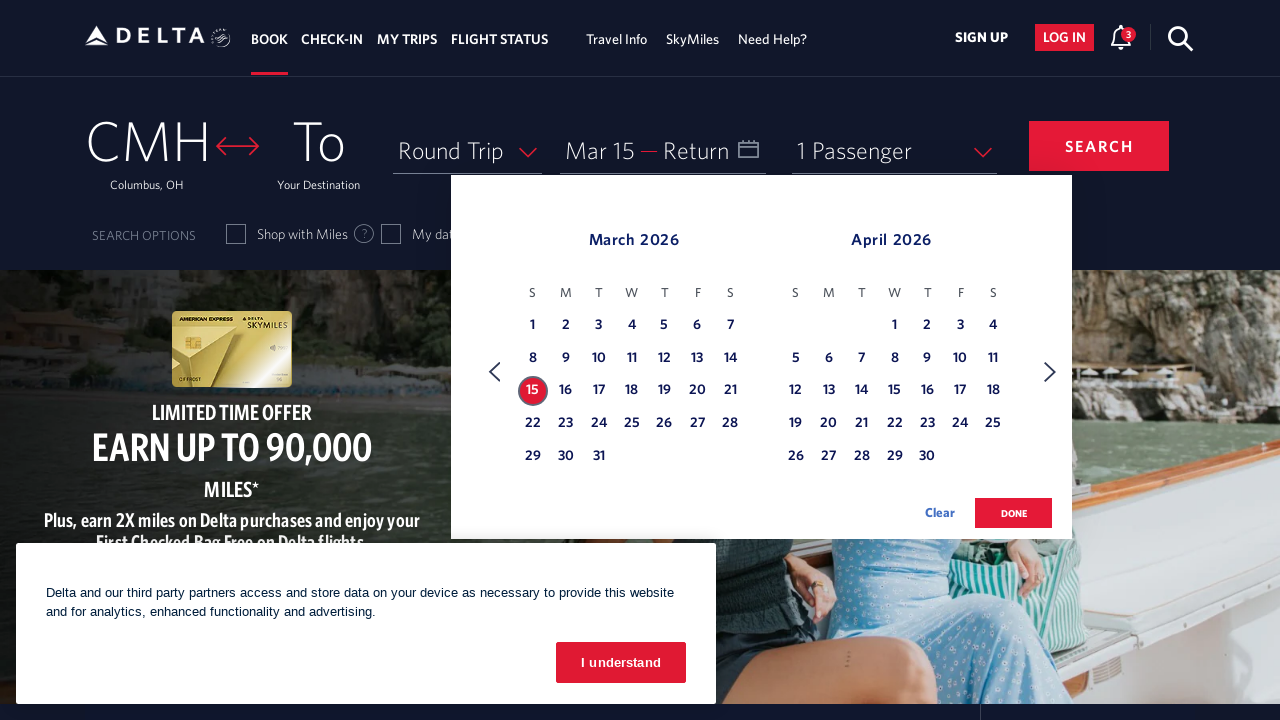

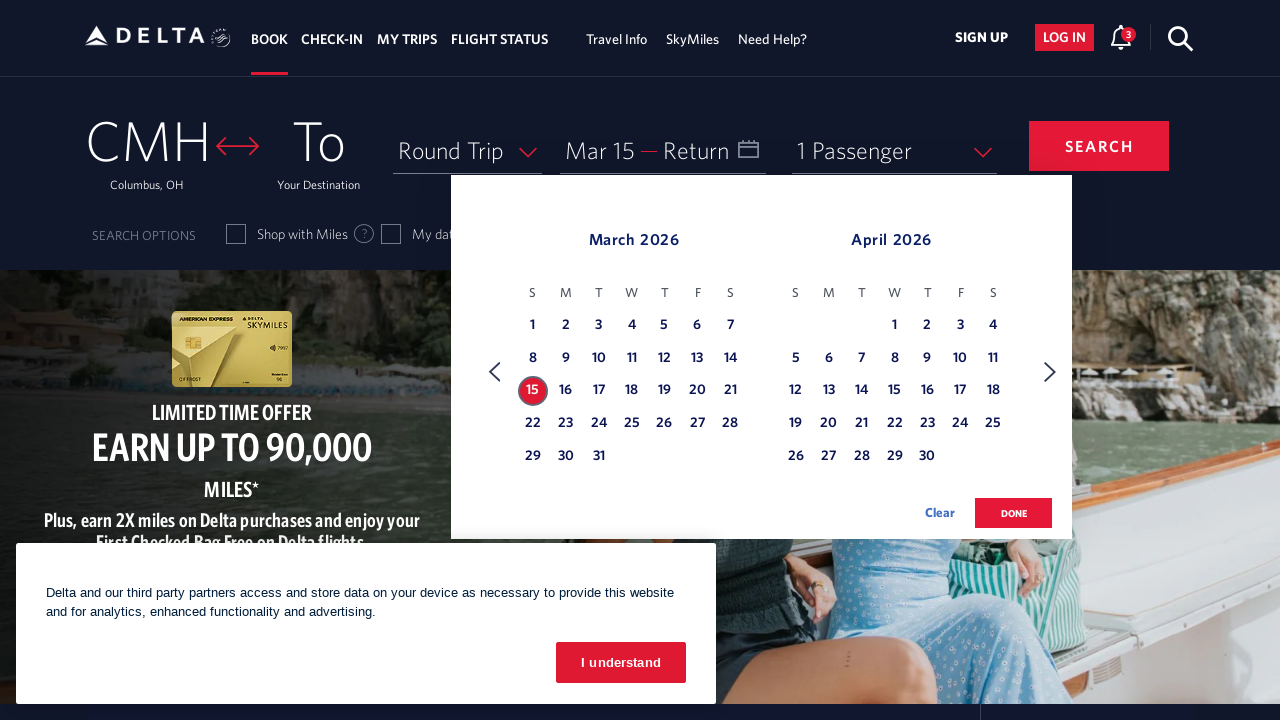